Tests various form elements on an automation practice page including radio buttons, text input, dropdown selection, and checkboxes

Starting URL: https://www.rahulshettyacademy.com/AutomationPractice/

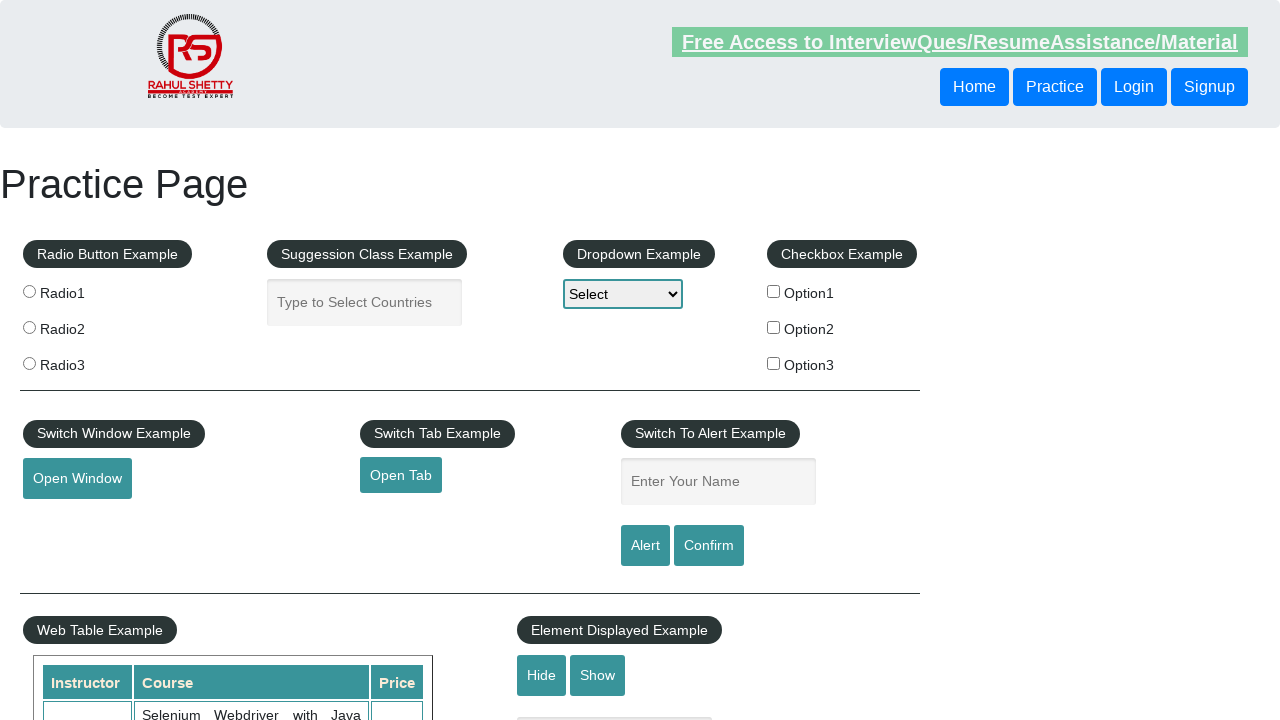

Navigated to automation practice page
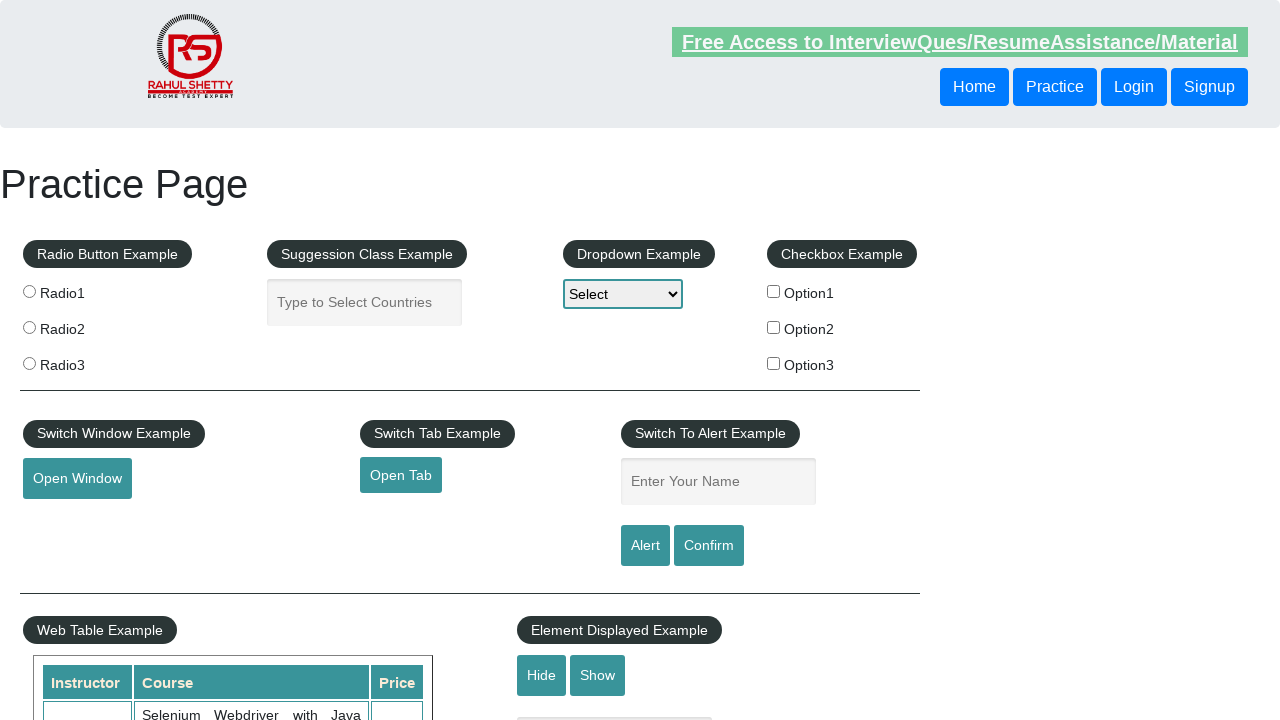

Clicked a radio button option at (29, 291) on .radioButton >> nth=0
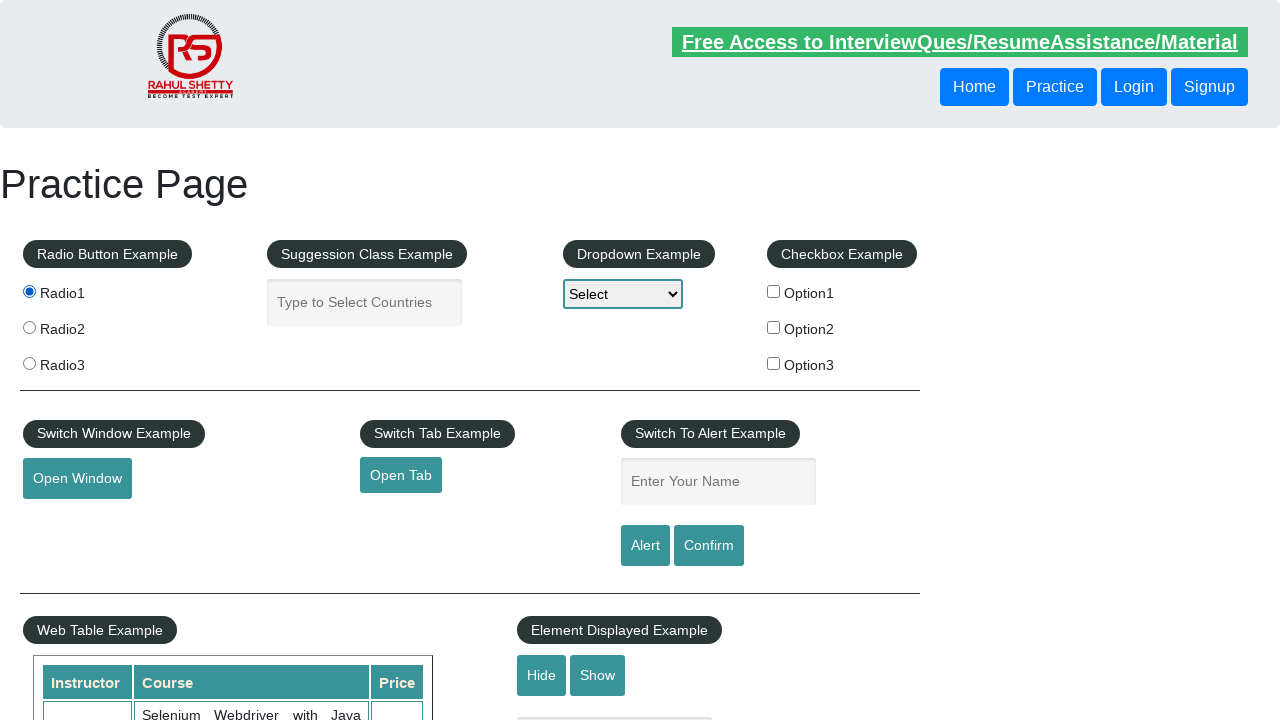

Clicked a radio button option at (29, 327) on .radioButton >> nth=1
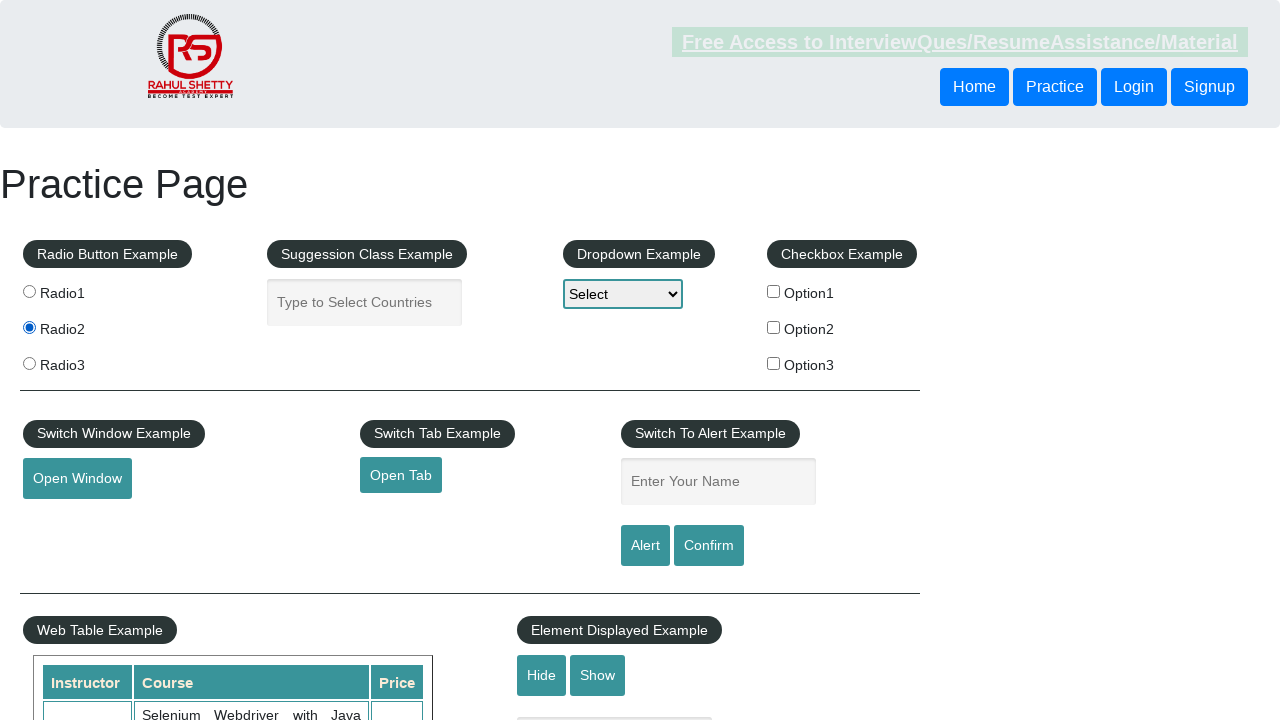

Clicked a radio button option at (29, 363) on .radioButton >> nth=2
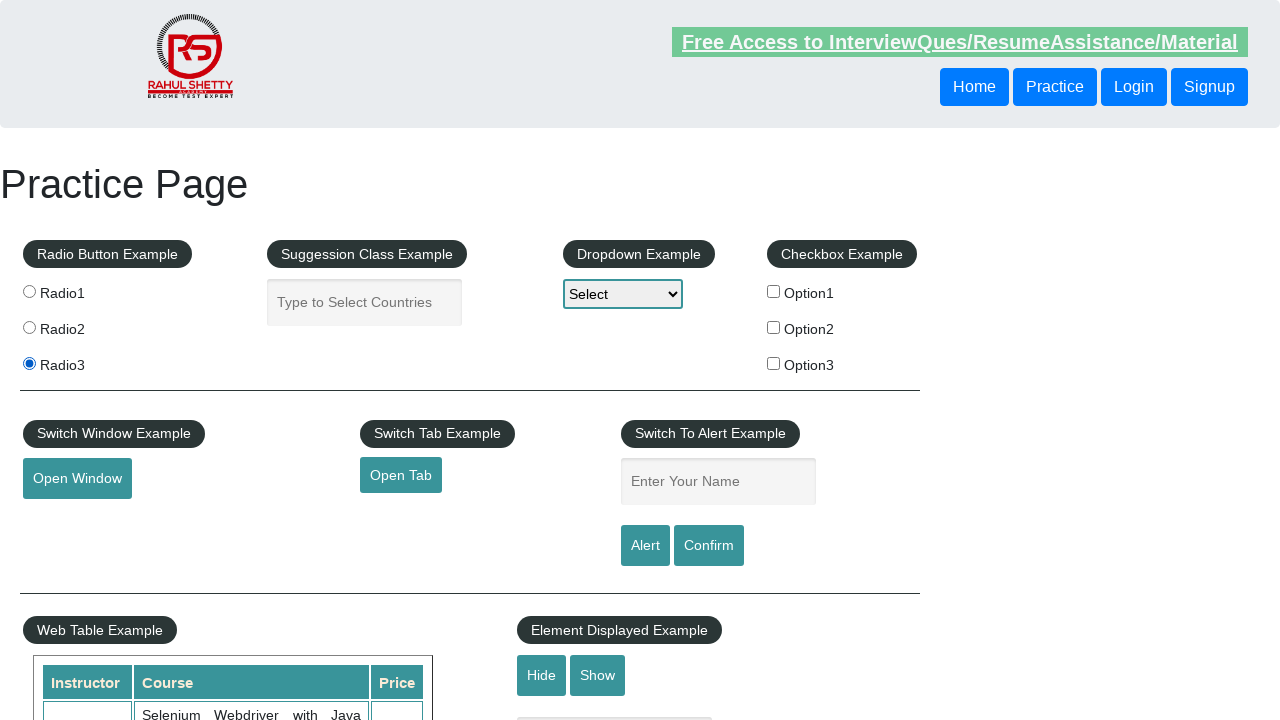

Filled autocomplete field with 'My self shiva' on #autocomplete
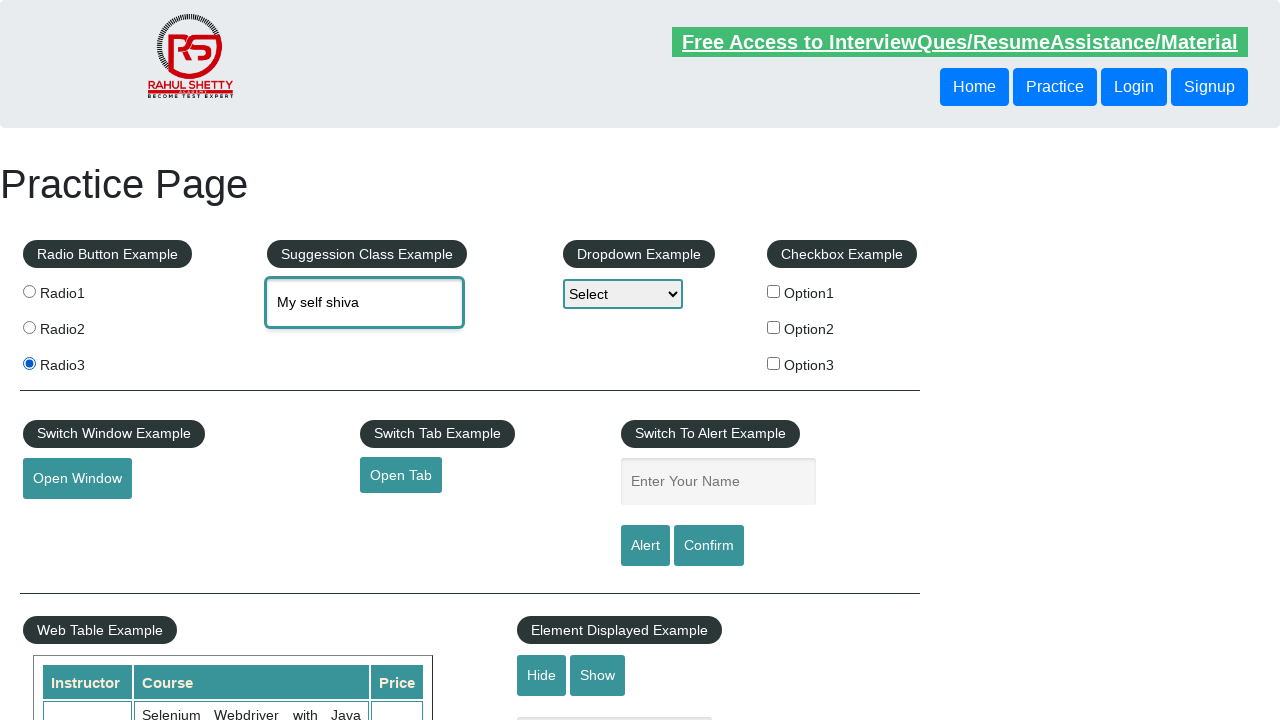

Selected option1 from dropdown on #dropdown-class-example
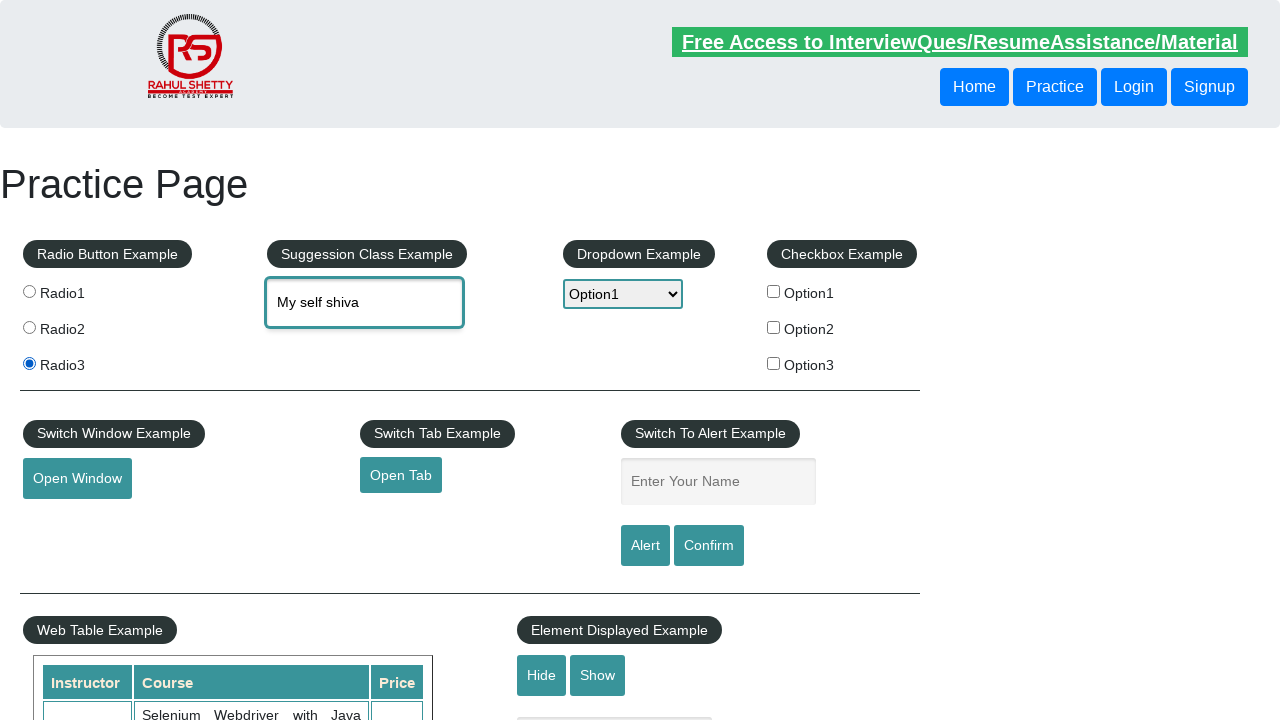

Selected option2 from dropdown on #dropdown-class-example
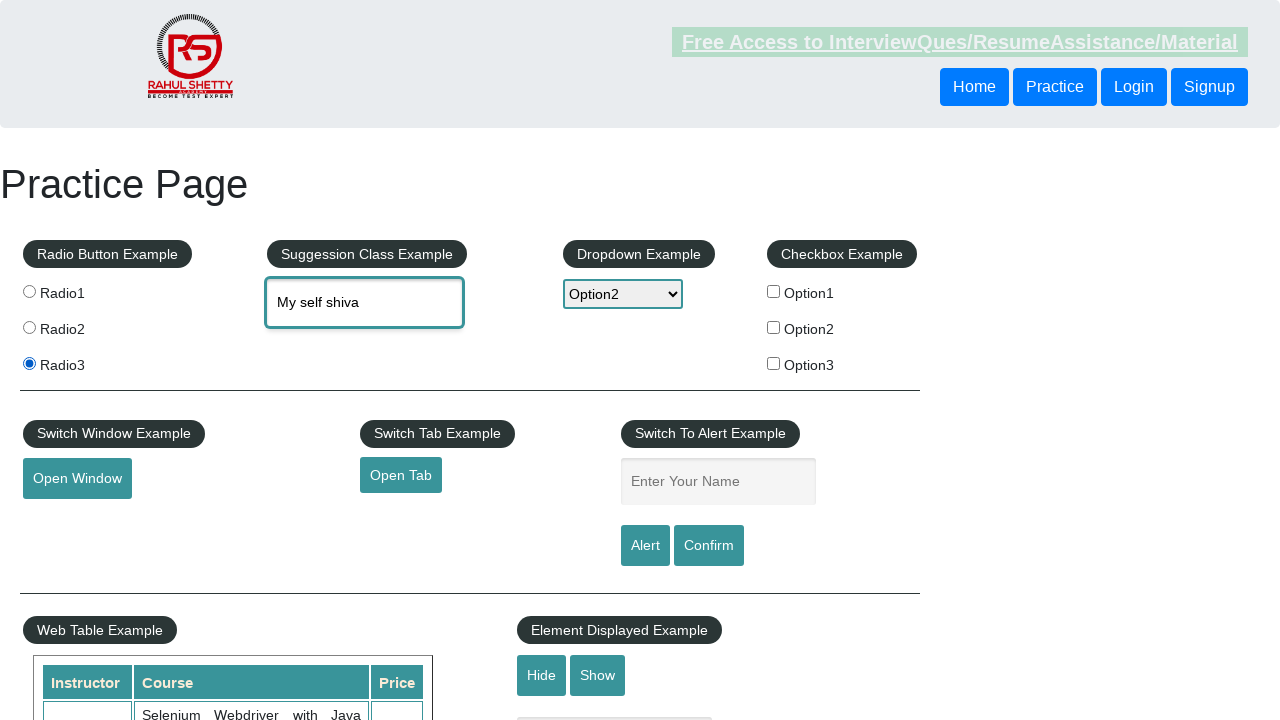

Selected option3 from dropdown on #dropdown-class-example
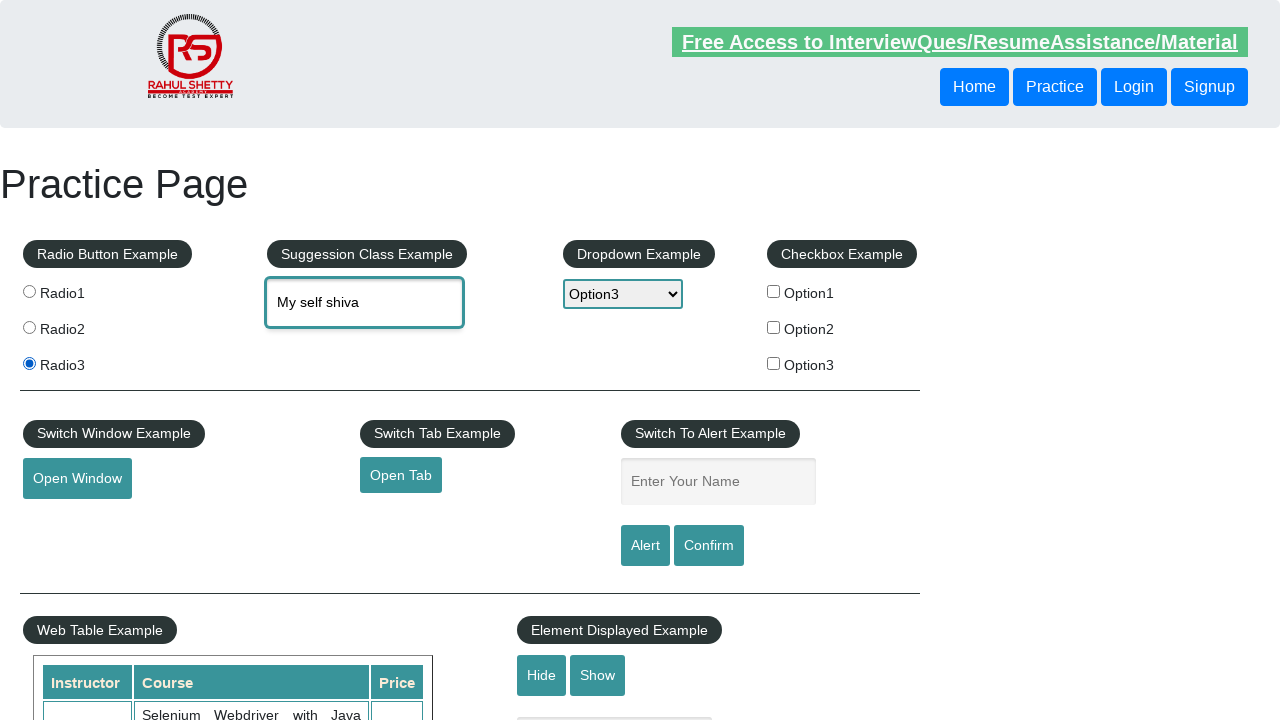

Clicked a checkbox option at (774, 291) on xpath=//*[contains(@id,"checkBoxOption")] >> nth=0
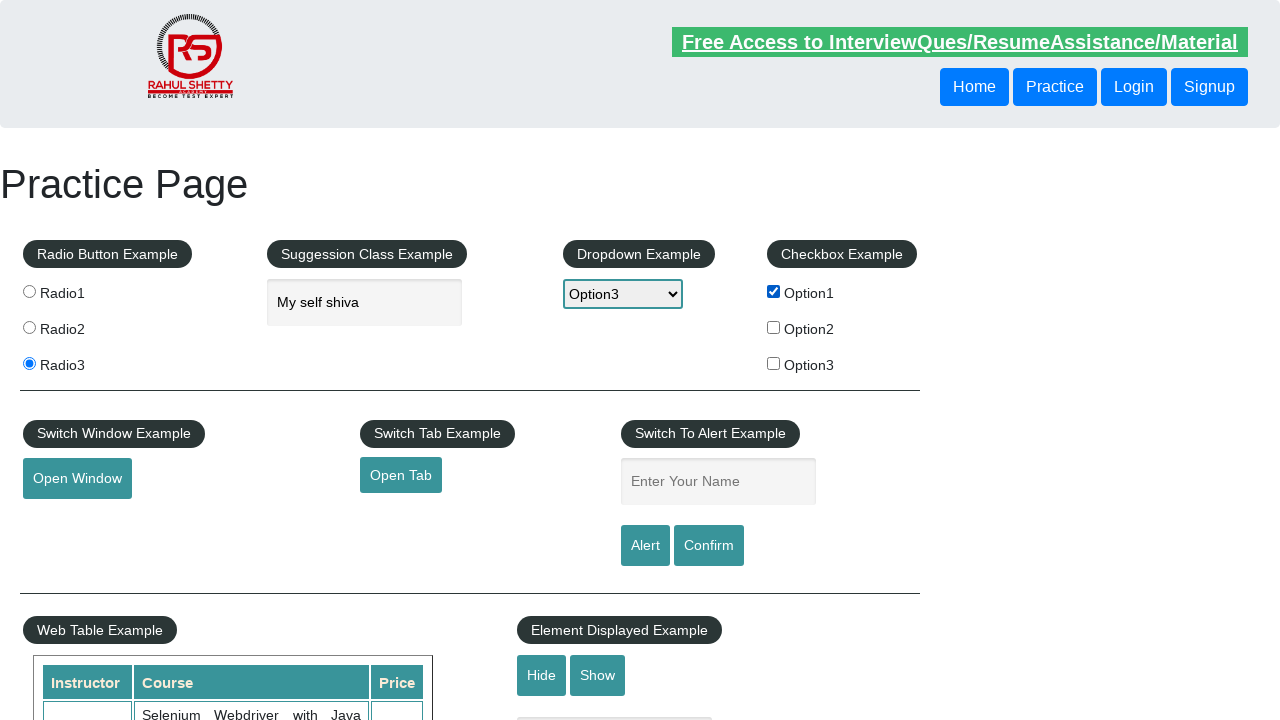

Clicked a checkbox option at (774, 327) on xpath=//*[contains(@id,"checkBoxOption")] >> nth=1
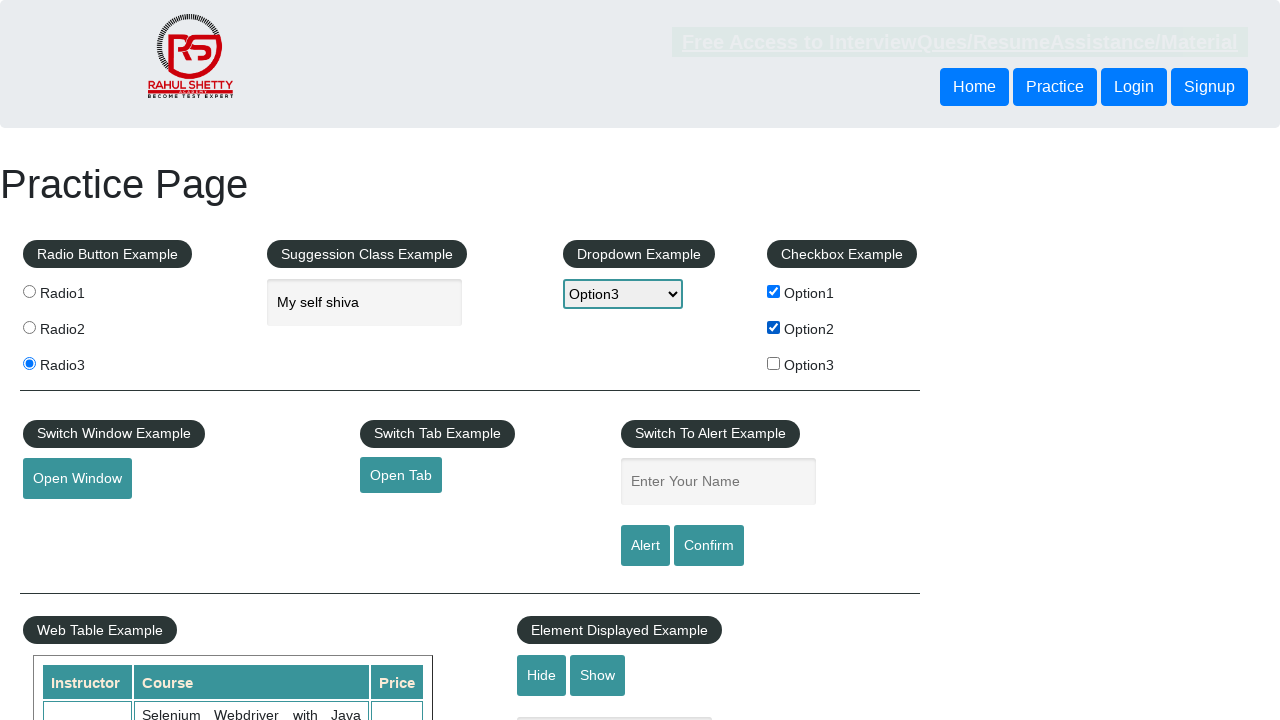

Clicked a checkbox option at (774, 363) on xpath=//*[contains(@id,"checkBoxOption")] >> nth=2
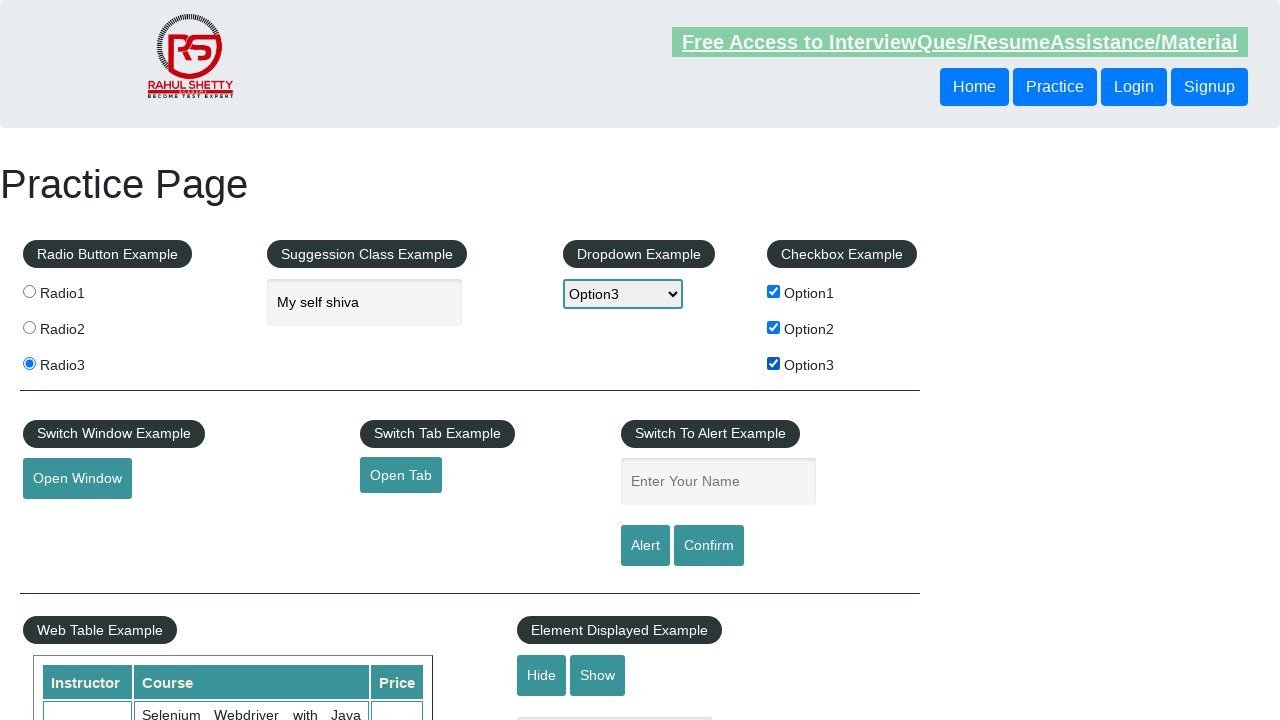

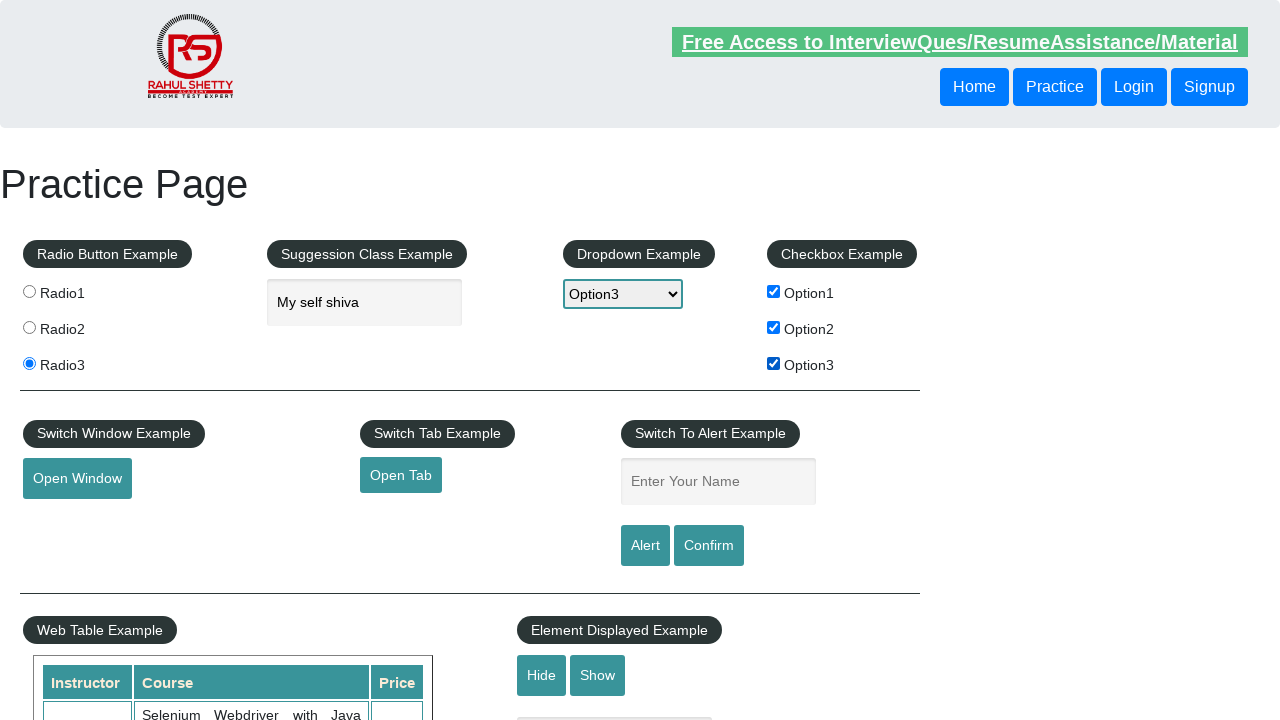